Tests adding special characters as a todo item

Starting URL: https://todomvc.com/examples/react/dist/

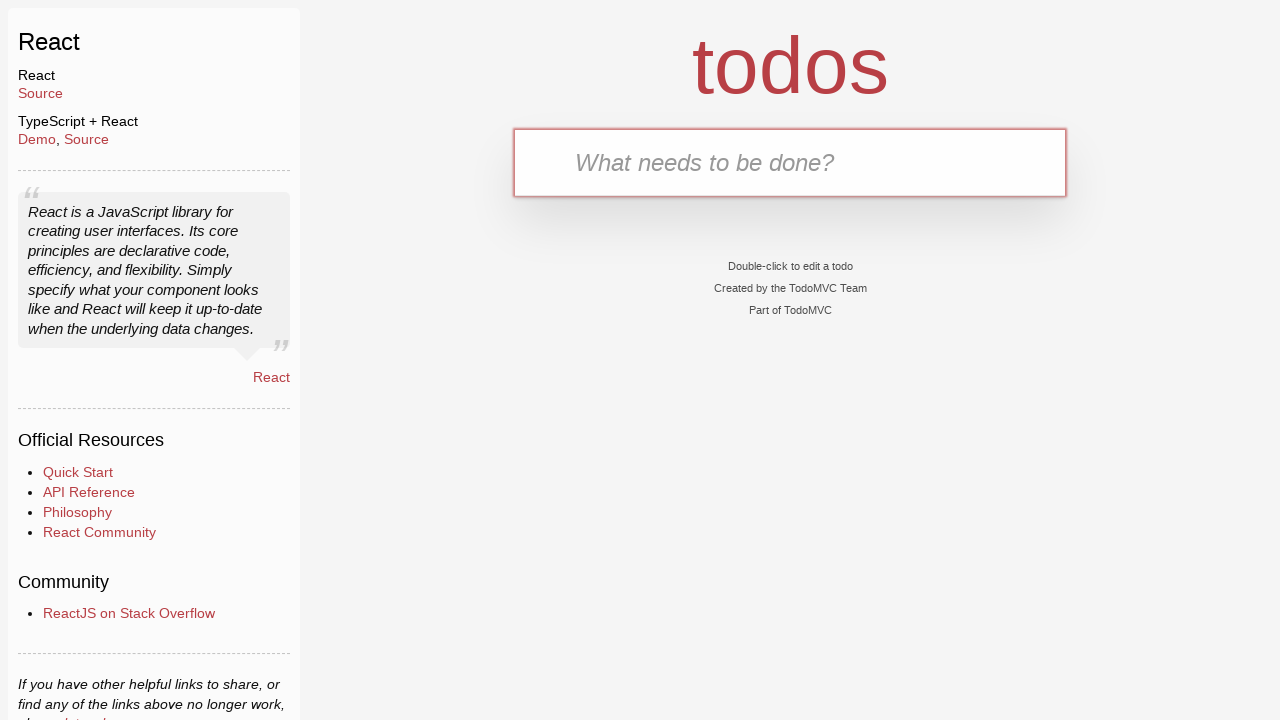

Filled new todo input with special characters '@£%*!^?~' on .new-todo
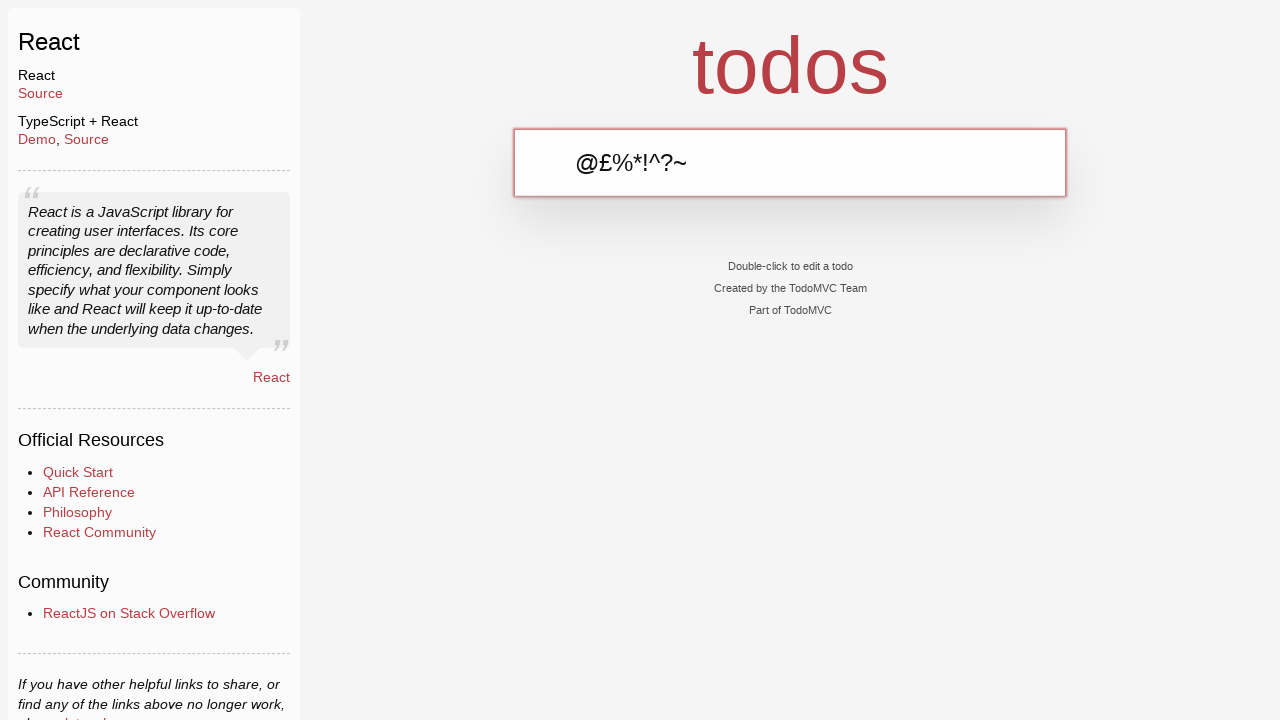

Pressed Enter to add the todo item on .new-todo
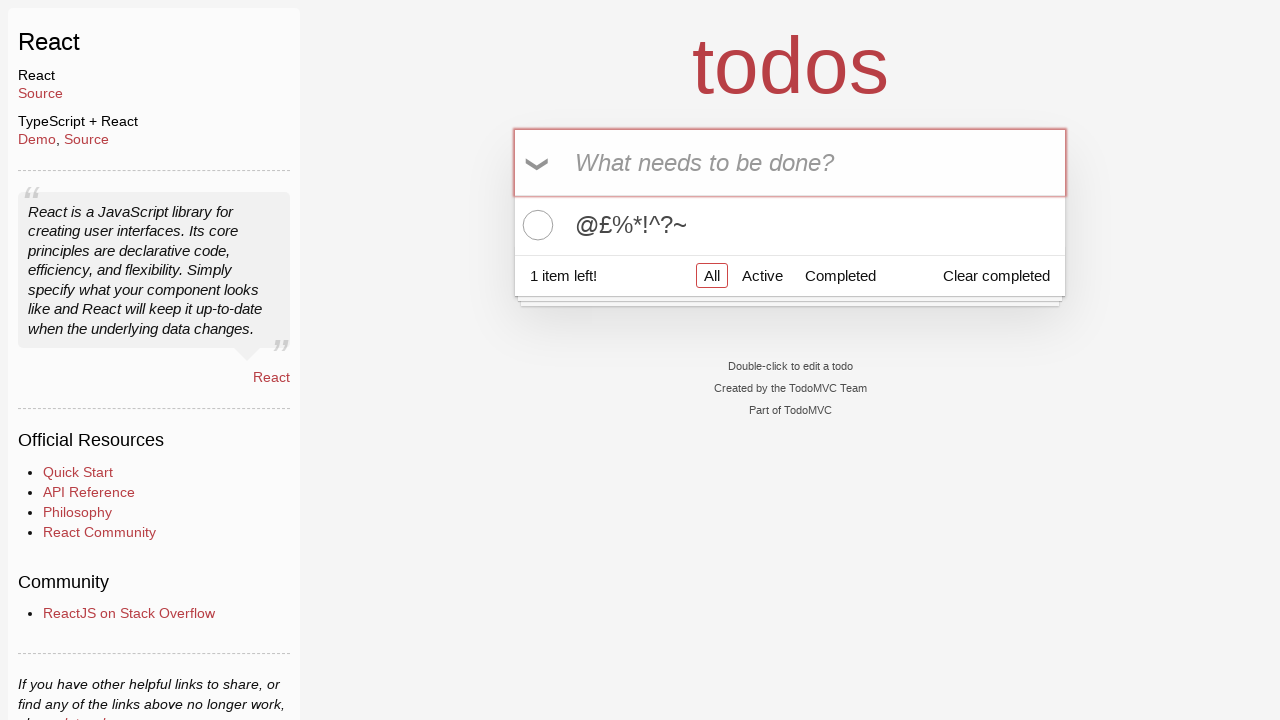

Verified todo item appeared in the list
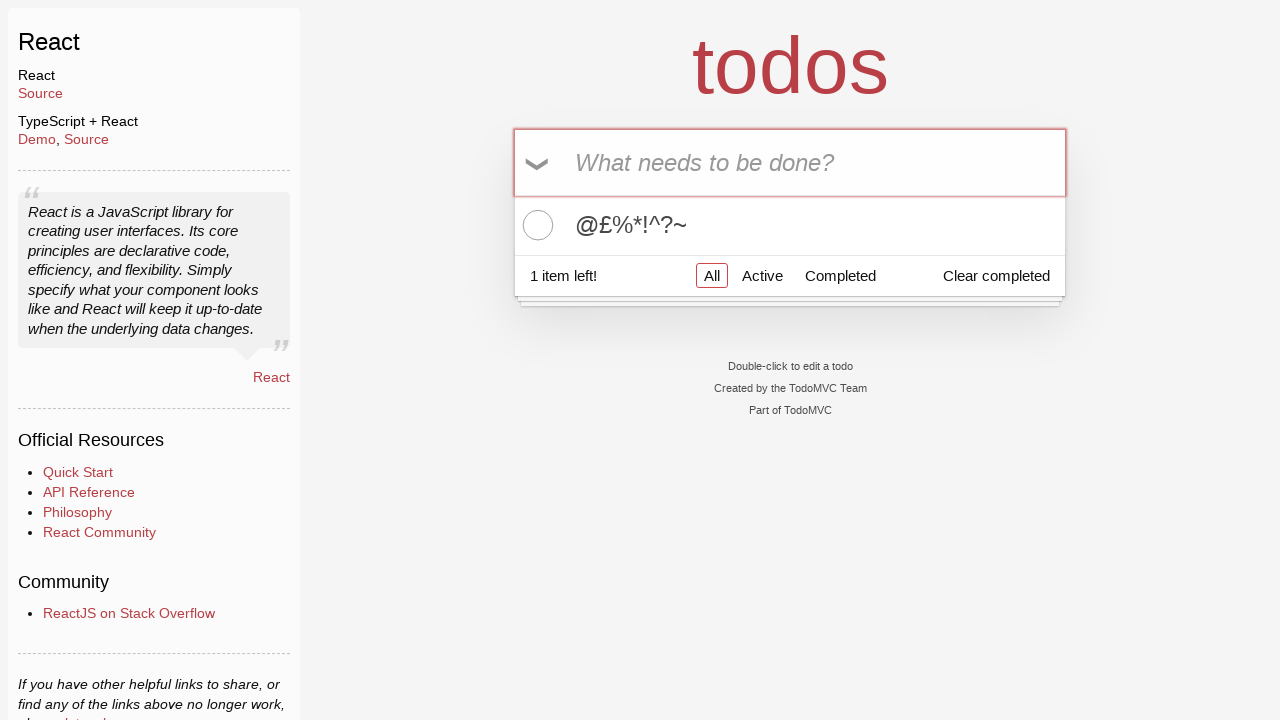

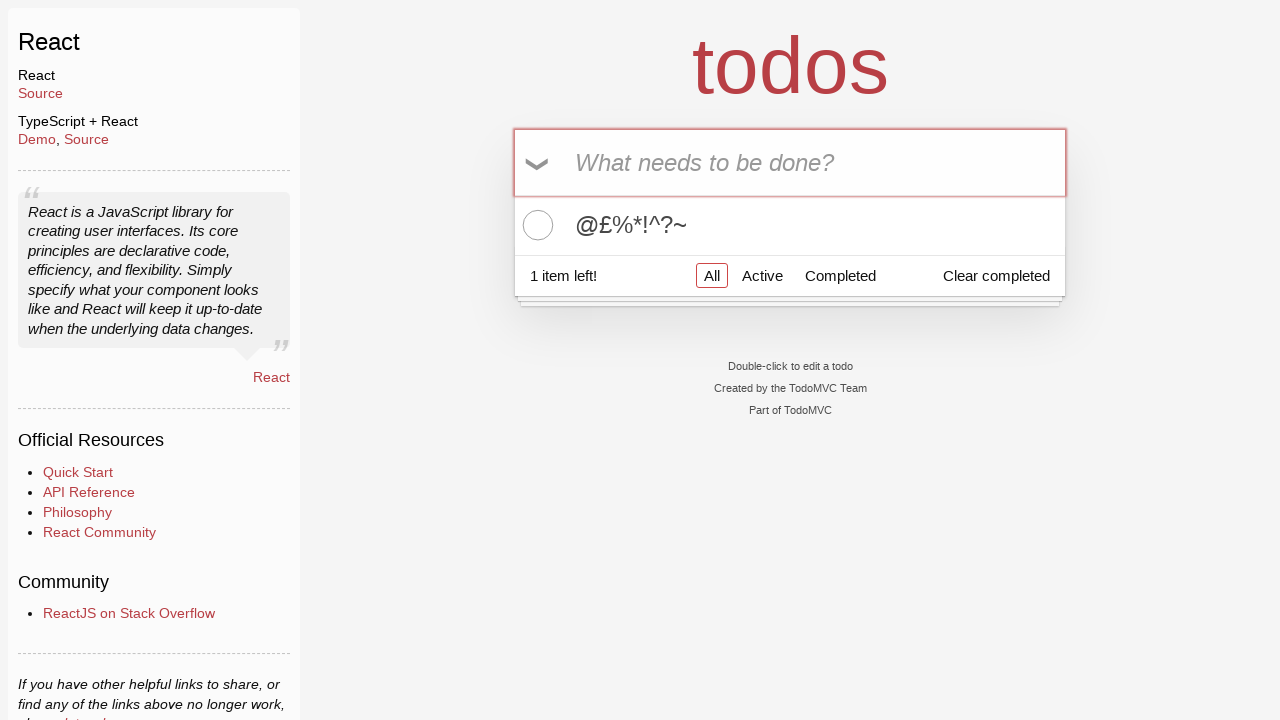